Tests dropdown selection functionality by selecting a random option from a dropdown menu on the Heroku test site

Starting URL: https://the-internet.herokuapp.com/dropdown

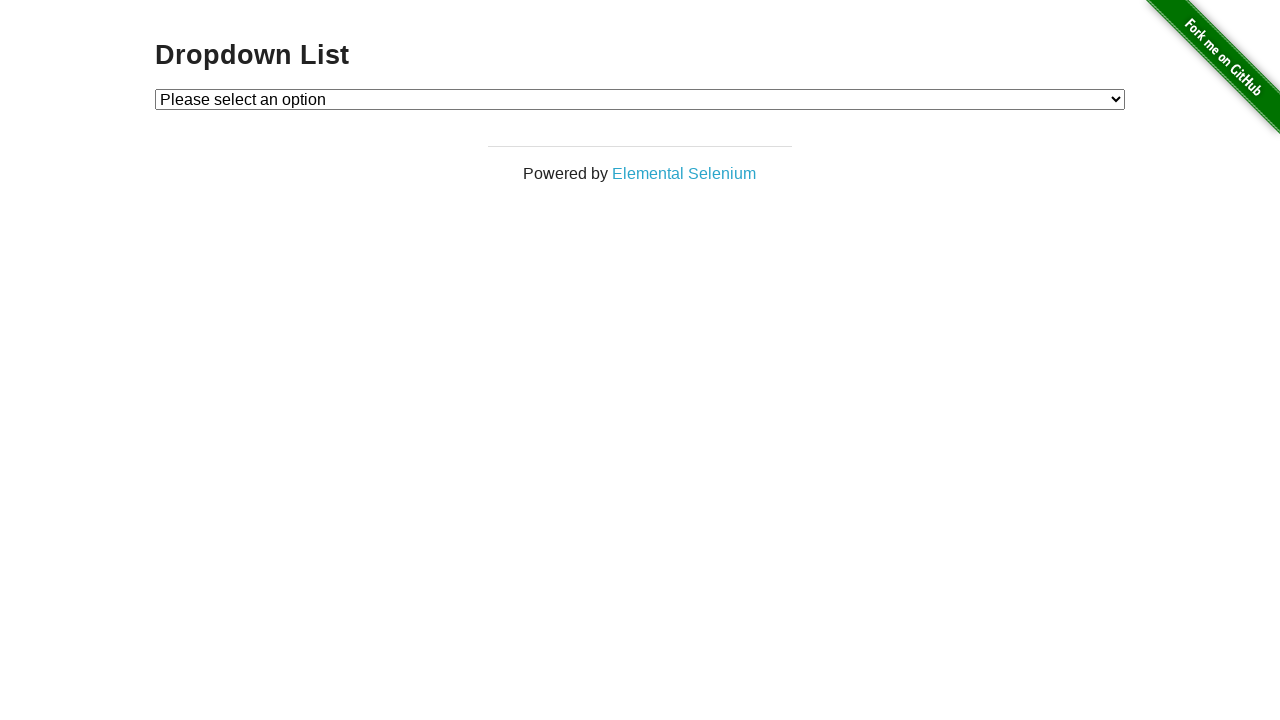

Waited for dropdown element to be visible
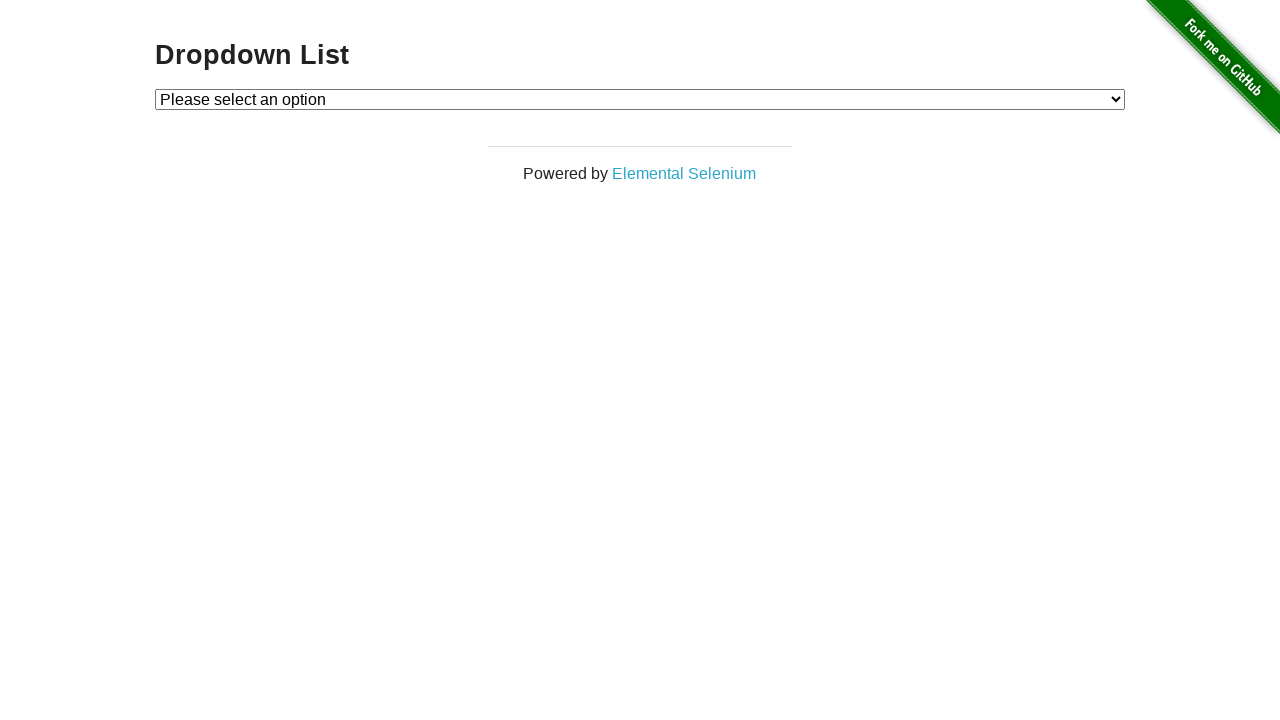

Selected random option (index 2) from dropdown menu on #dropdown
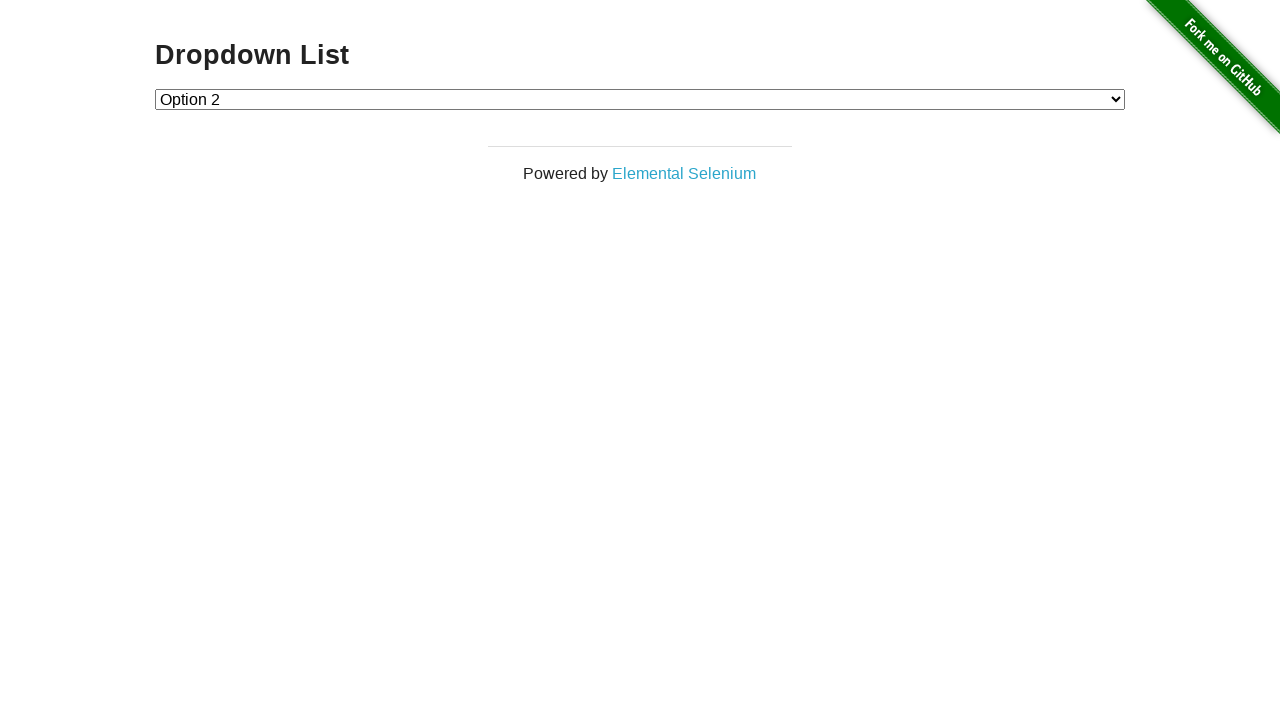

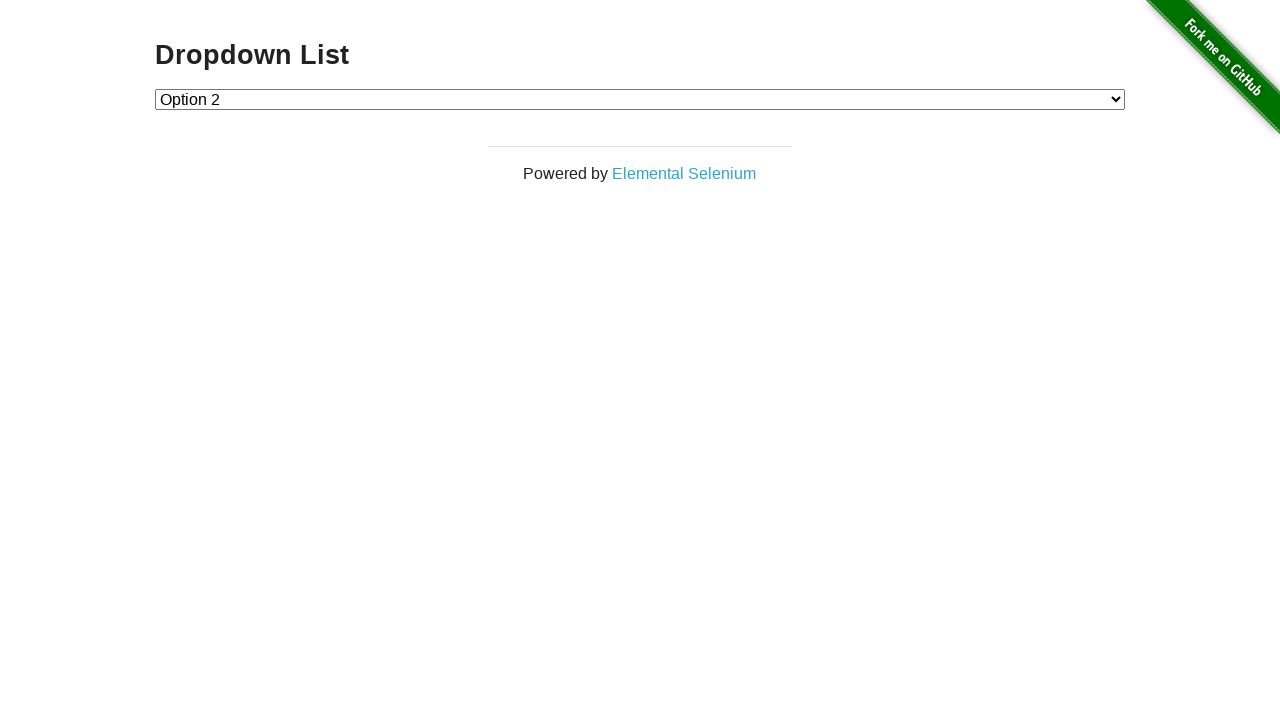